Tests a searchable dropdown selection component by clicking the dropdown, typing a country name, selecting it with Enter, and verifying the selection was applied correctly.

Starting URL: https://react.semantic-ui.com/maximize/dropdown-example-search-selection

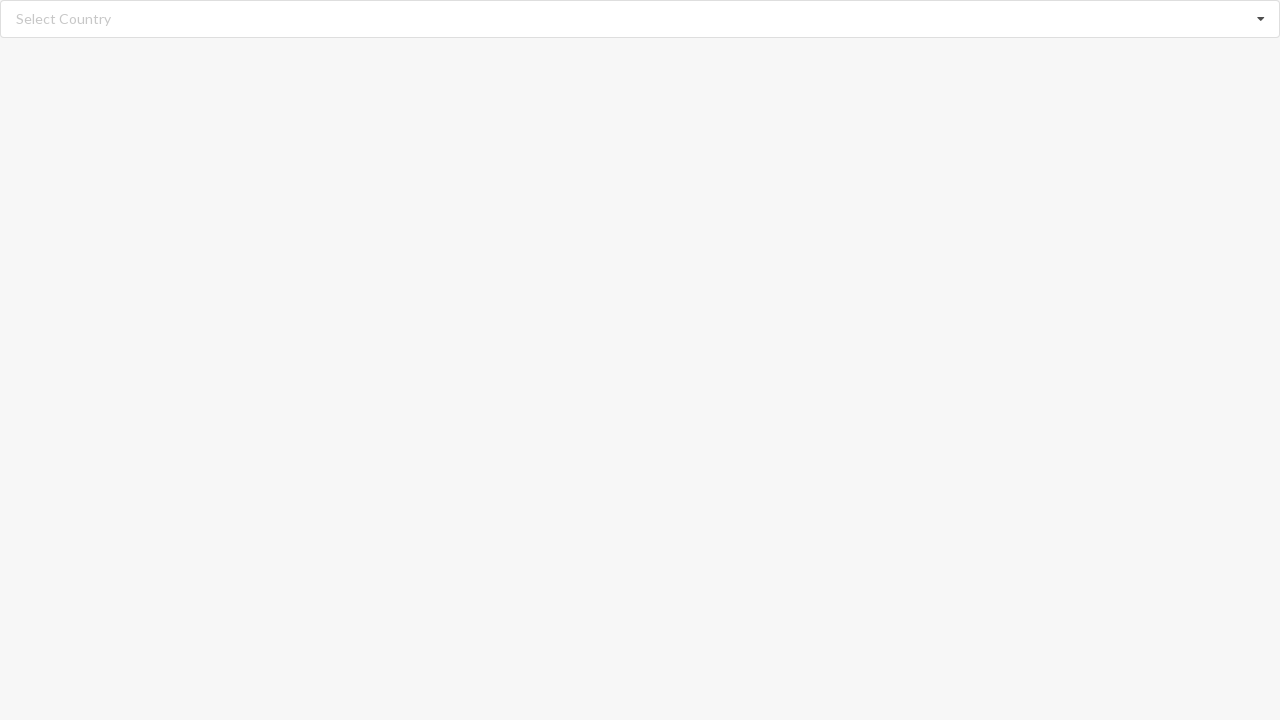

Clicked on the search dropdown input at (641, 19) on input.search
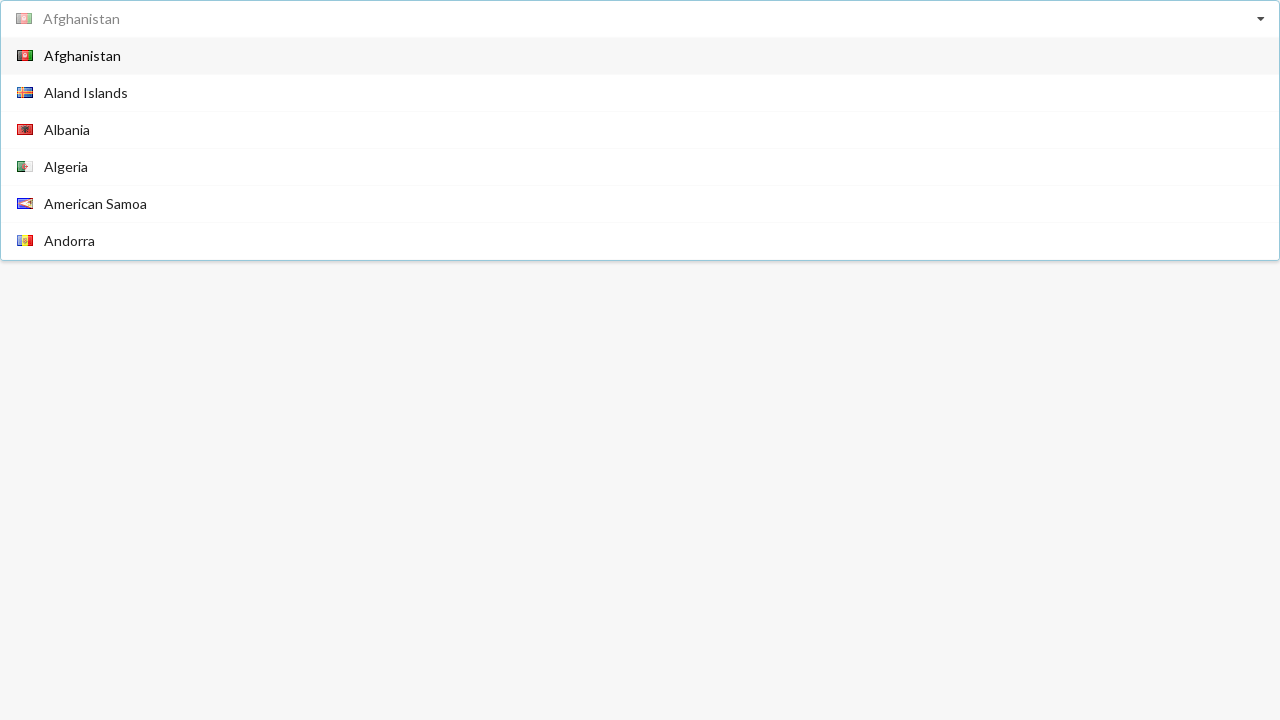

Typed 'Benin' into the search field on input.search
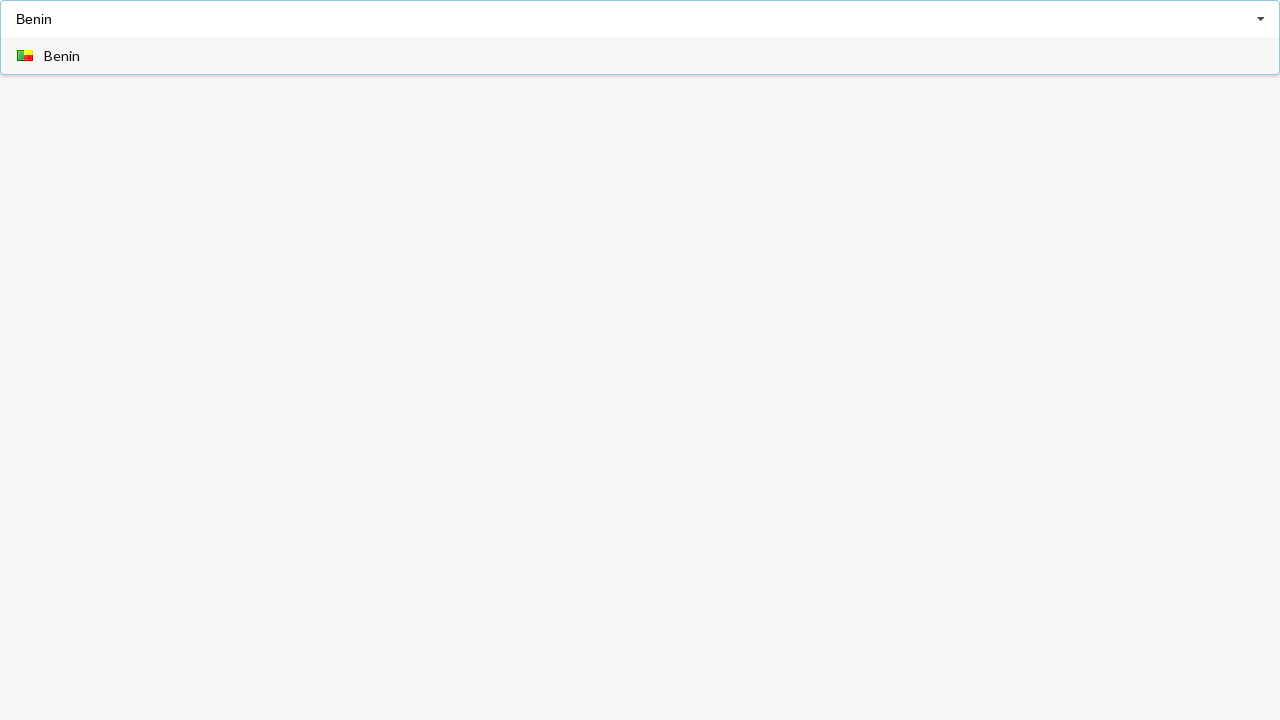

Pressed Enter to select the 'Benin' option on input.search
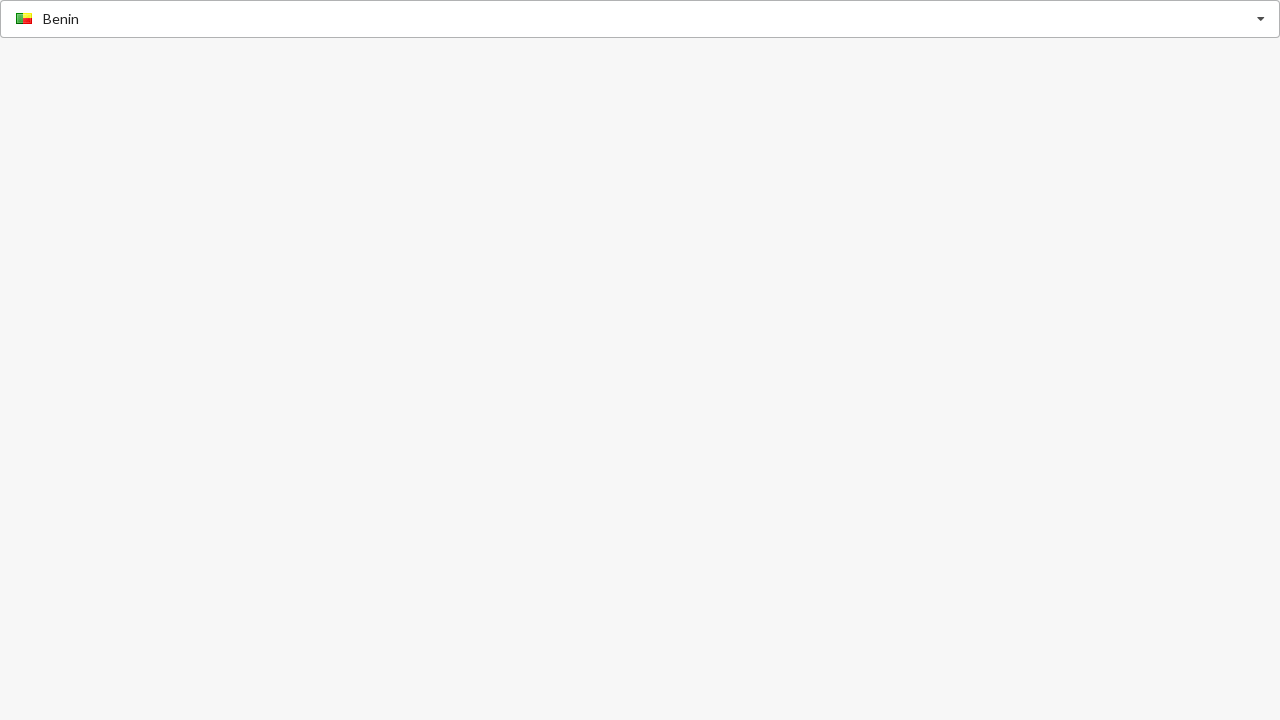

Waited for the selected value display to appear
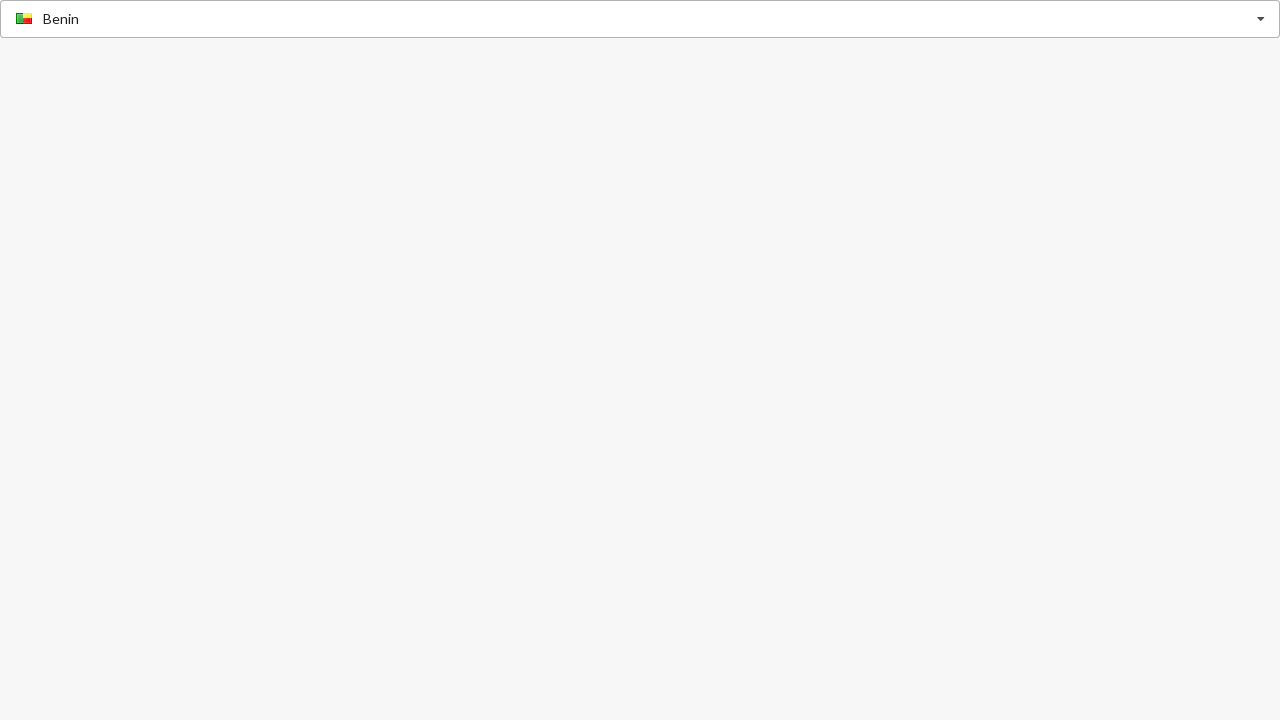

Retrieved selected text: 'Benin'
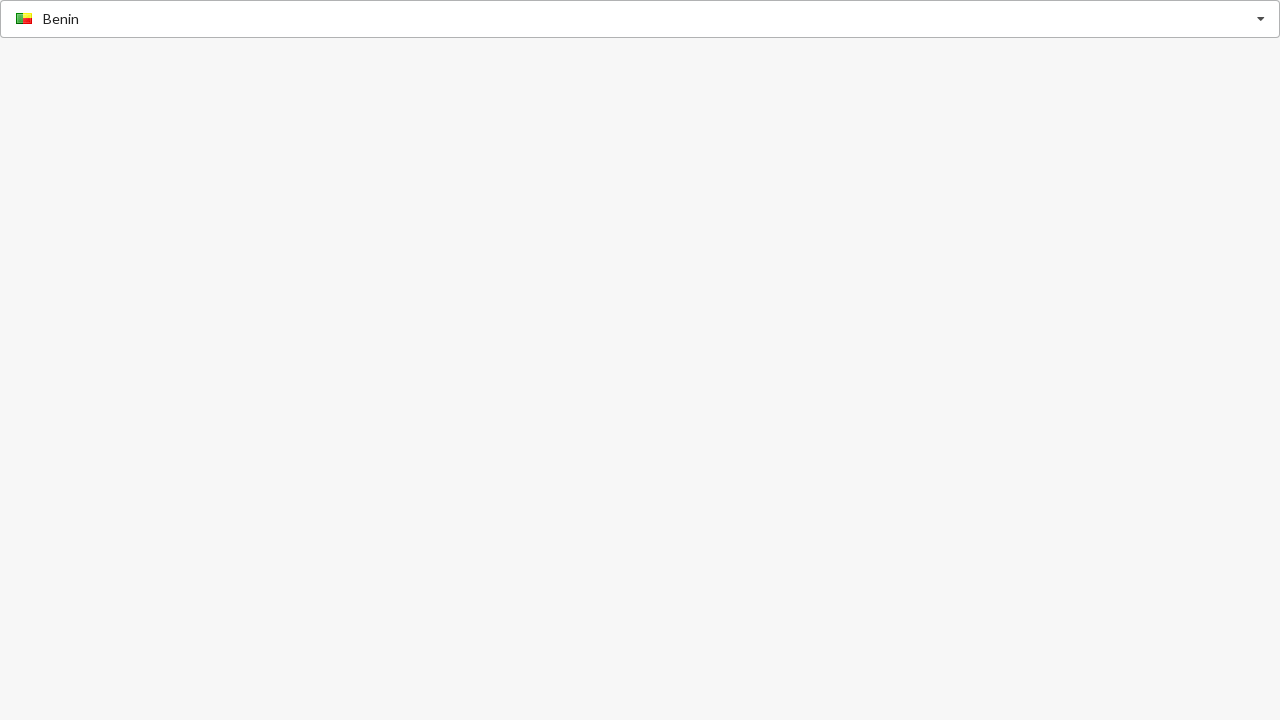

Assertion passed: 'Benin' was correctly selected
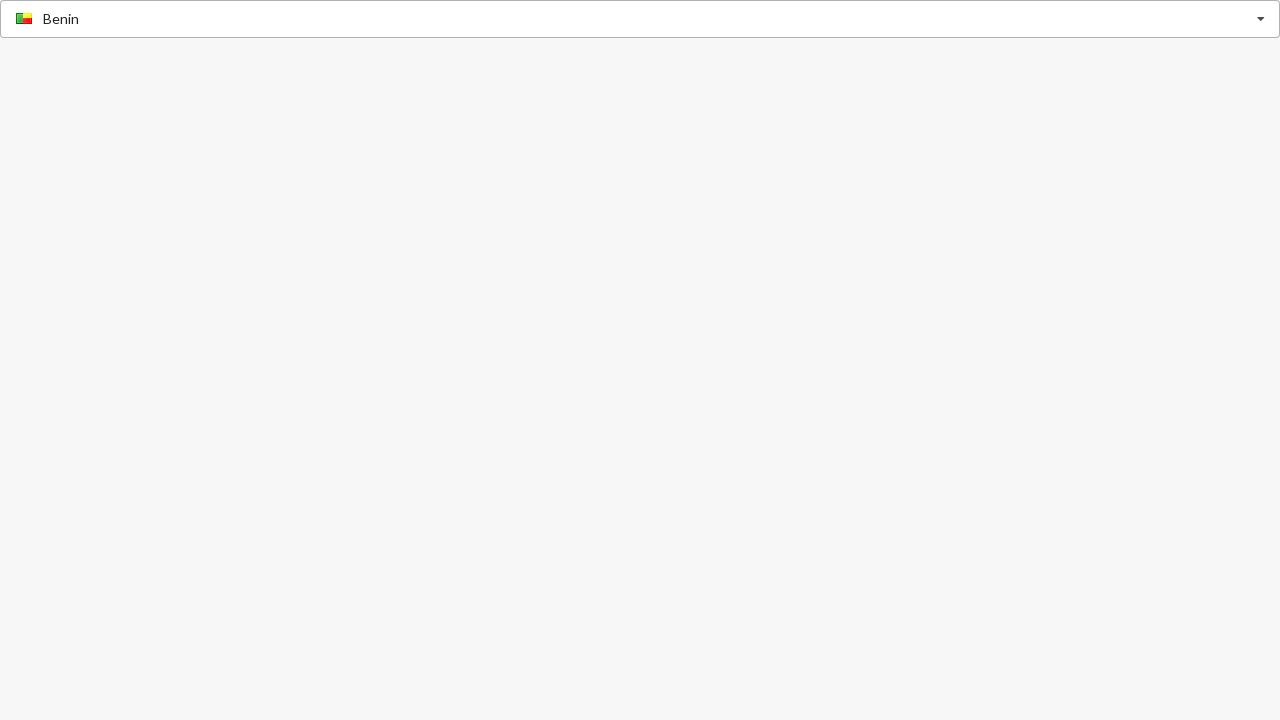

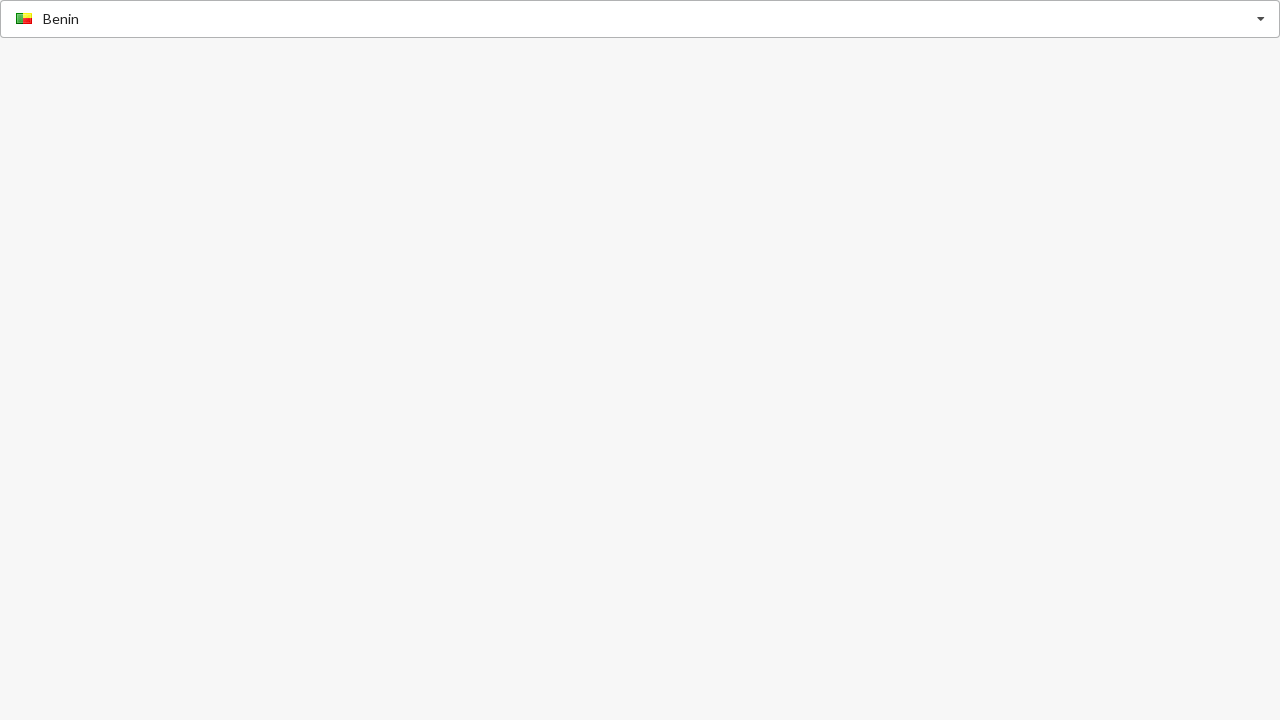